Tests filtering to display only active (non-completed) items using the Active link

Starting URL: https://demo.playwright.dev/todomvc

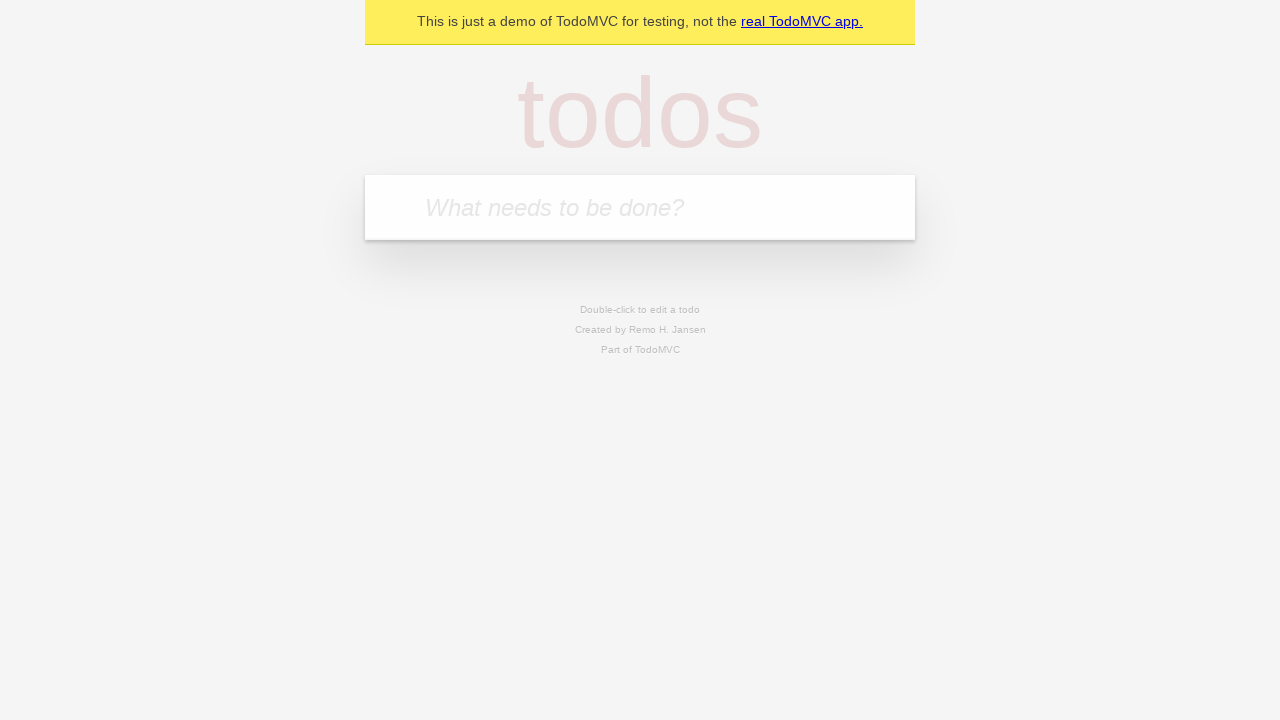

Filled todo input with 'buy some cheese' on internal:attr=[placeholder="What needs to be done?"i]
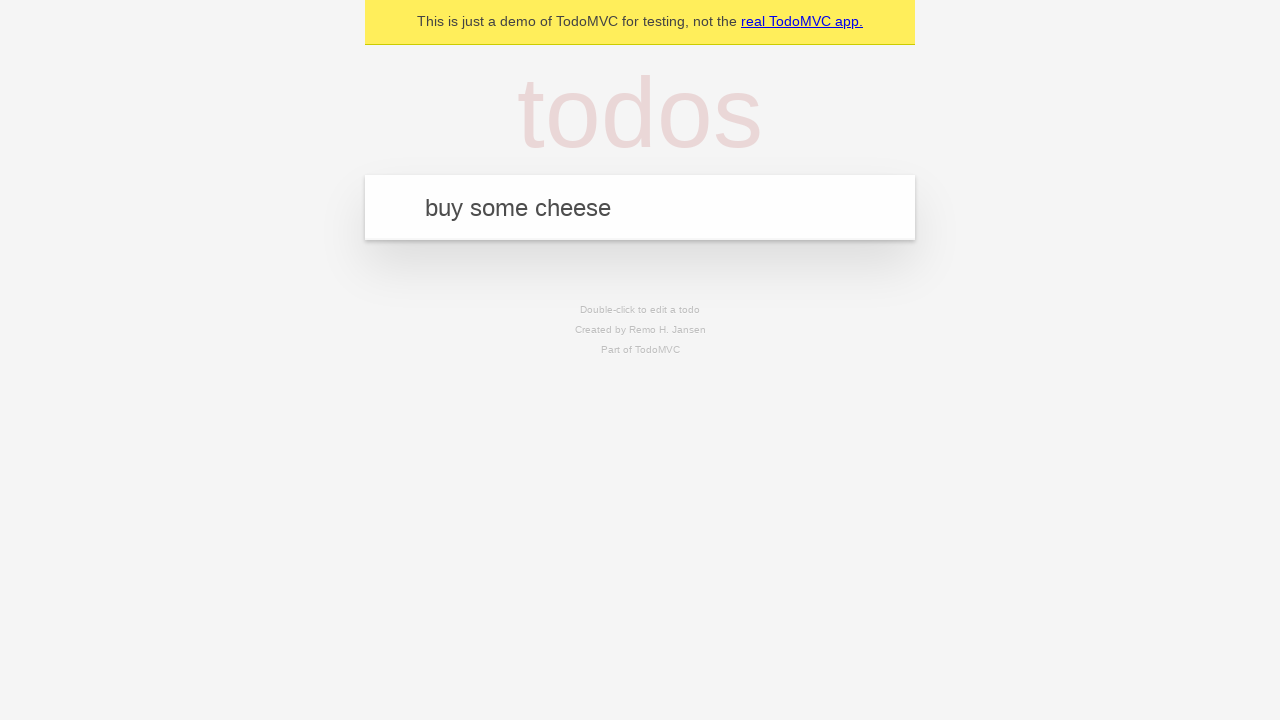

Pressed Enter to add first todo item on internal:attr=[placeholder="What needs to be done?"i]
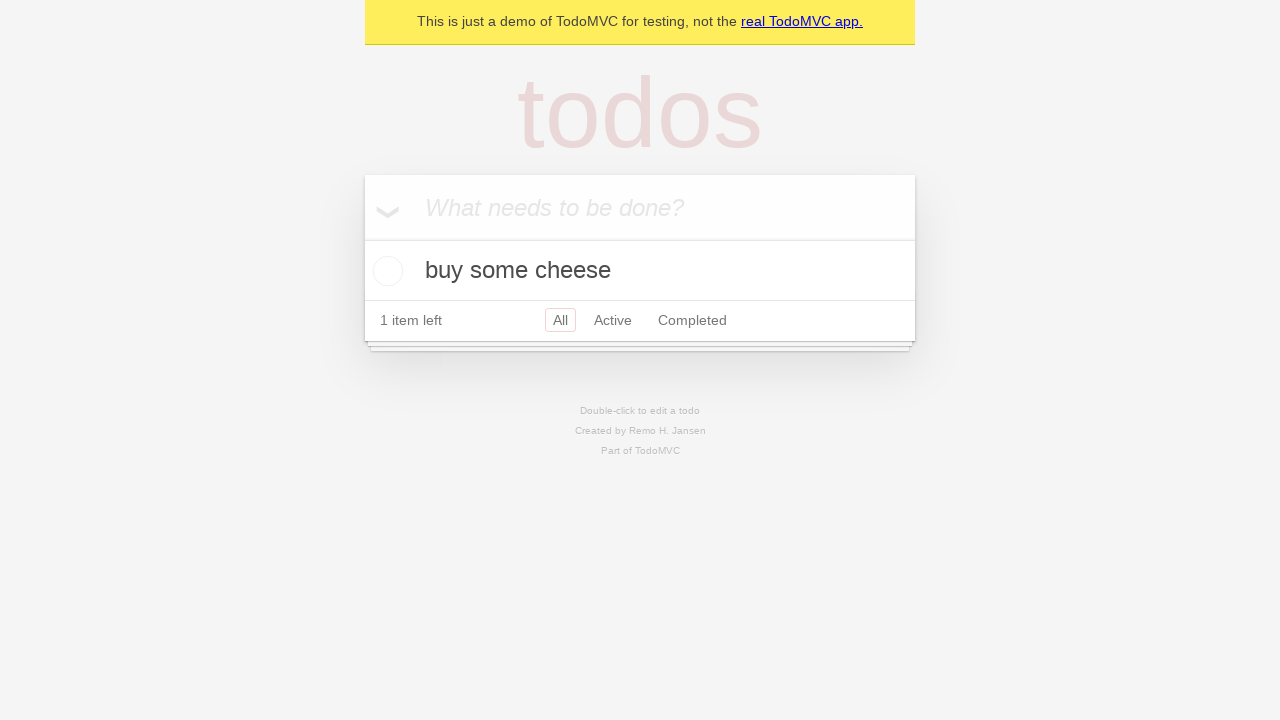

Filled todo input with 'feed the cat' on internal:attr=[placeholder="What needs to be done?"i]
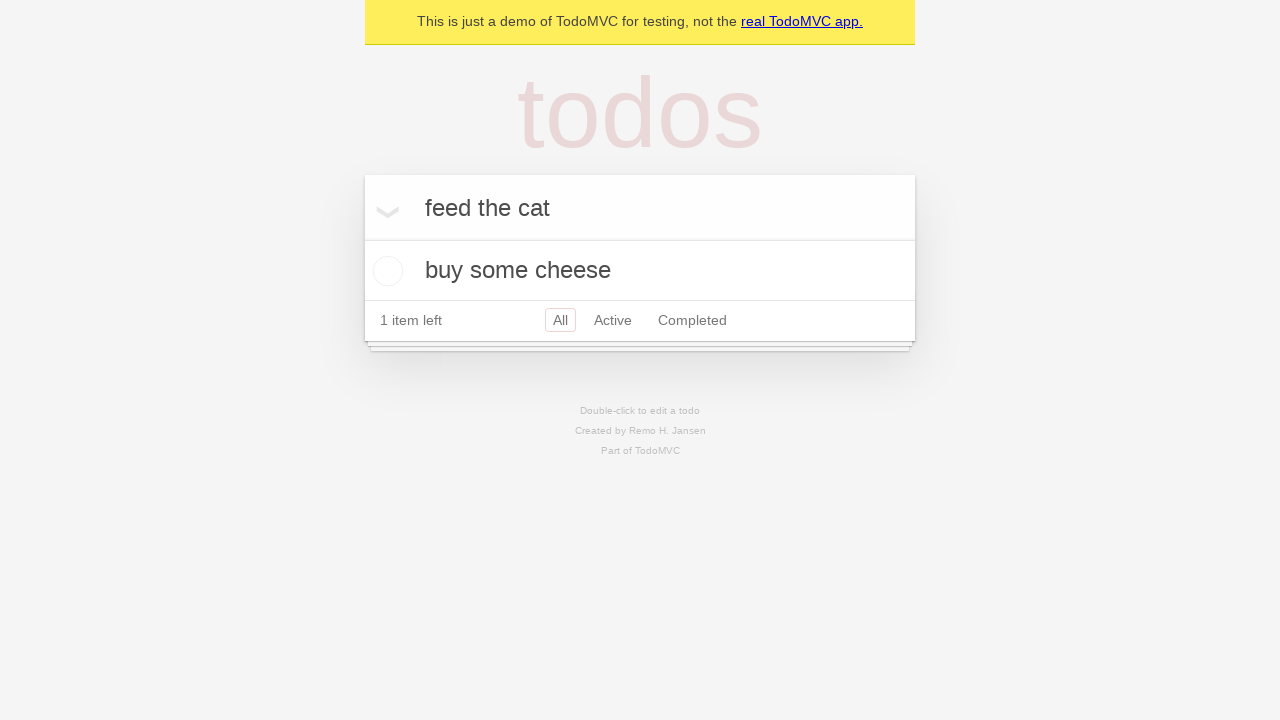

Pressed Enter to add second todo item on internal:attr=[placeholder="What needs to be done?"i]
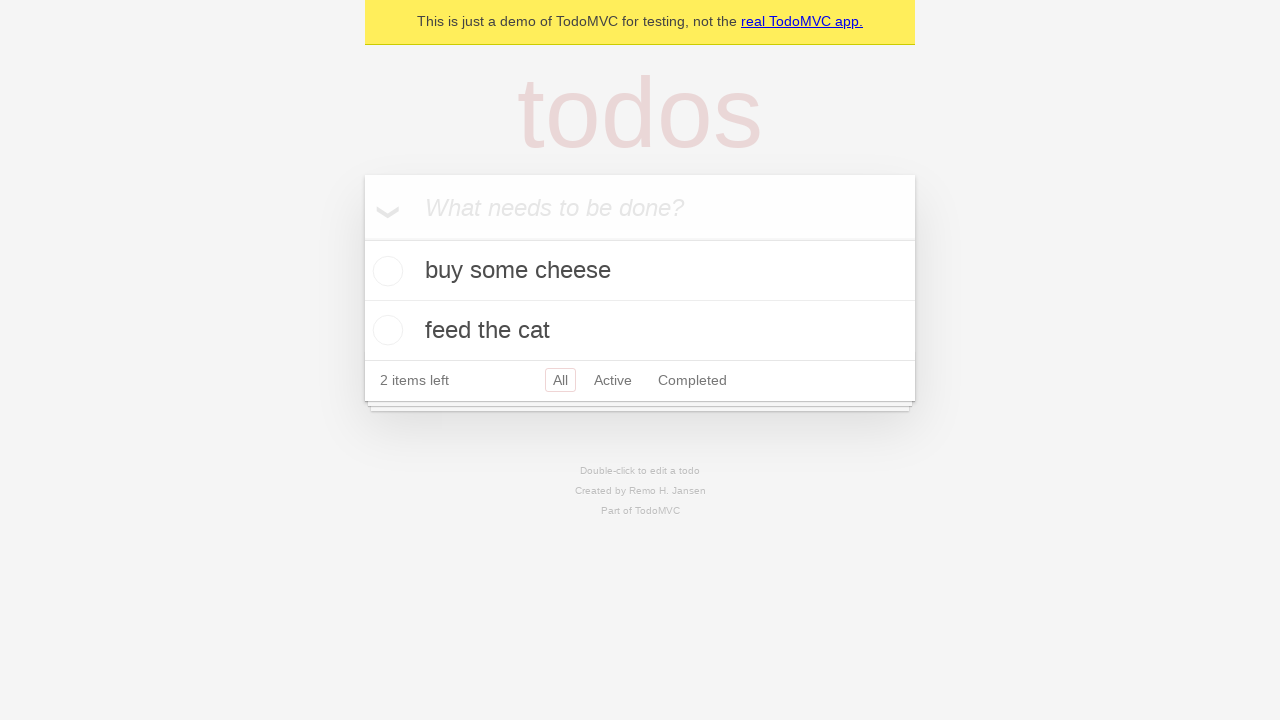

Filled todo input with 'book a doctors appointment' on internal:attr=[placeholder="What needs to be done?"i]
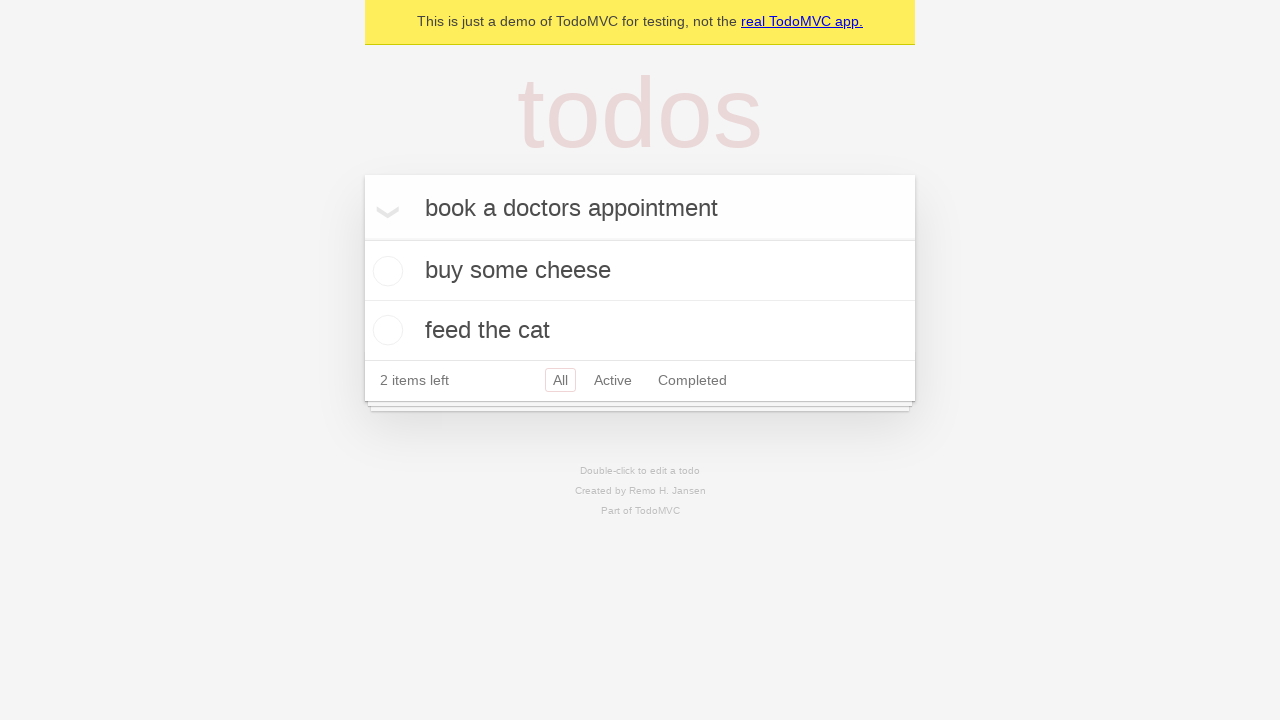

Pressed Enter to add third todo item on internal:attr=[placeholder="What needs to be done?"i]
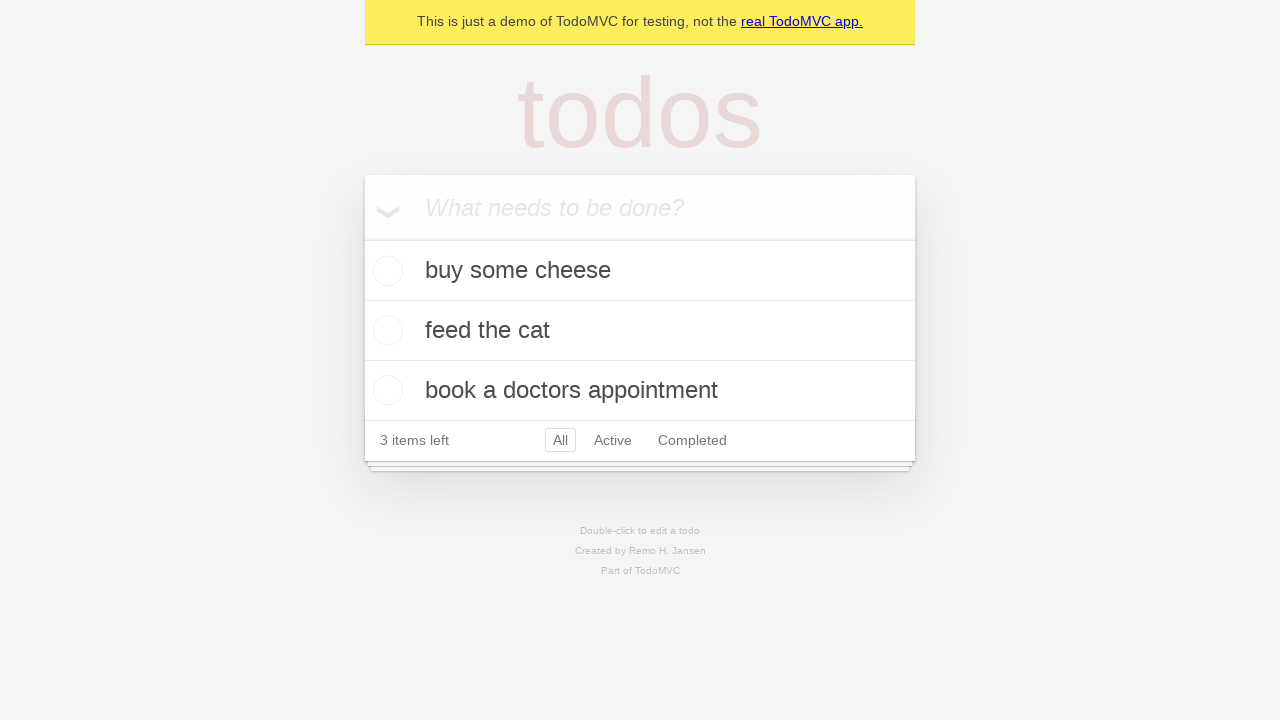

Waited for todo items to appear in the DOM
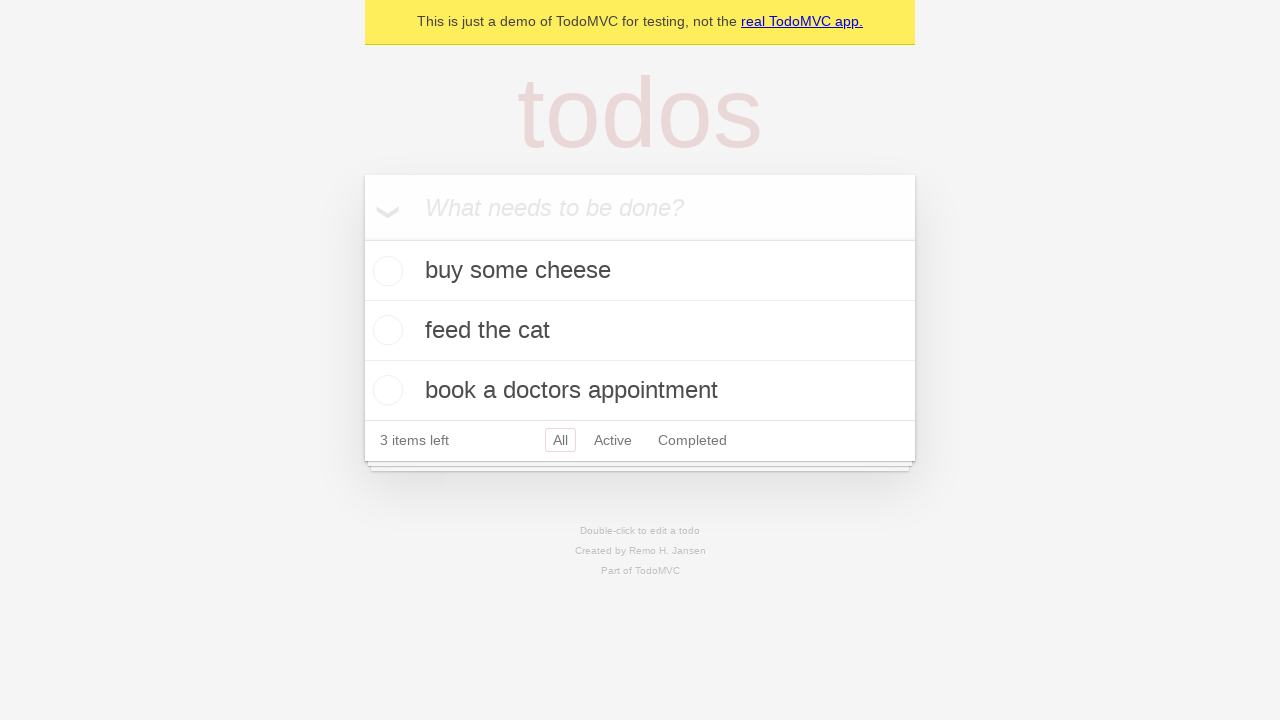

Marked second todo item as complete at (385, 330) on internal:testid=[data-testid="todo-item"s] >> nth=1 >> internal:role=checkbox
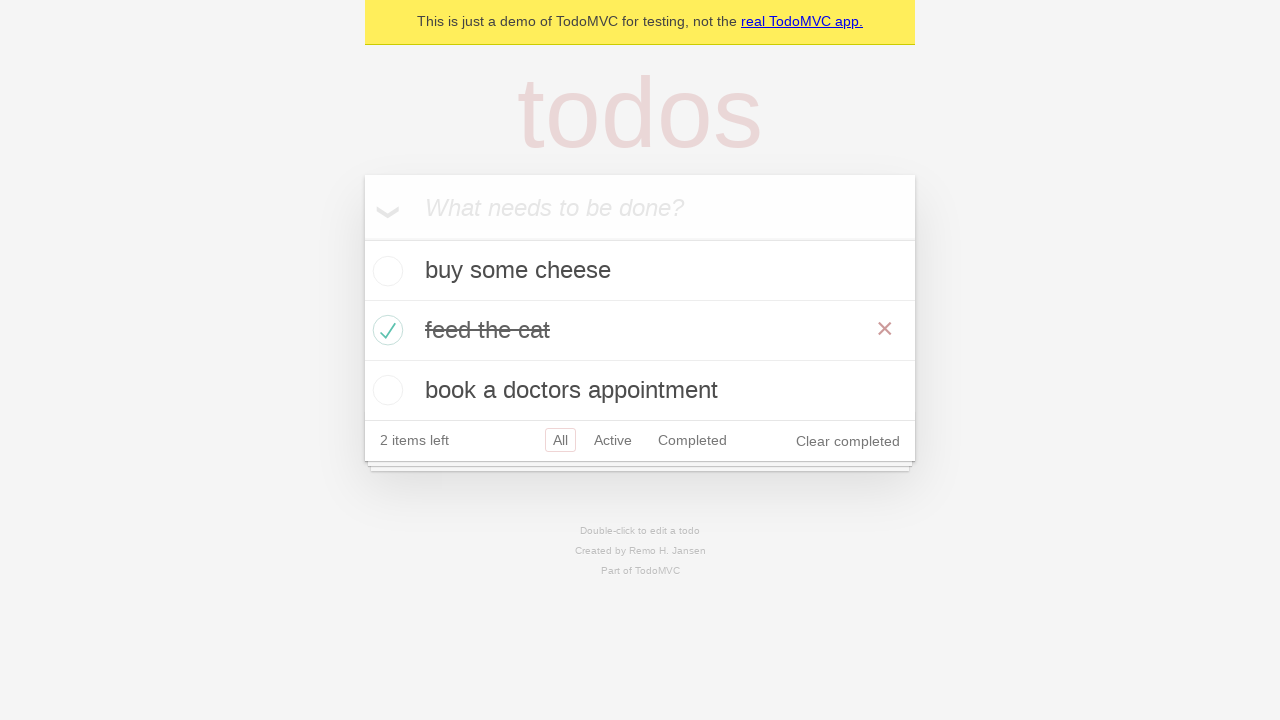

Clicked Active filter link to display only non-completed items at (613, 440) on internal:role=link[name="Active"i]
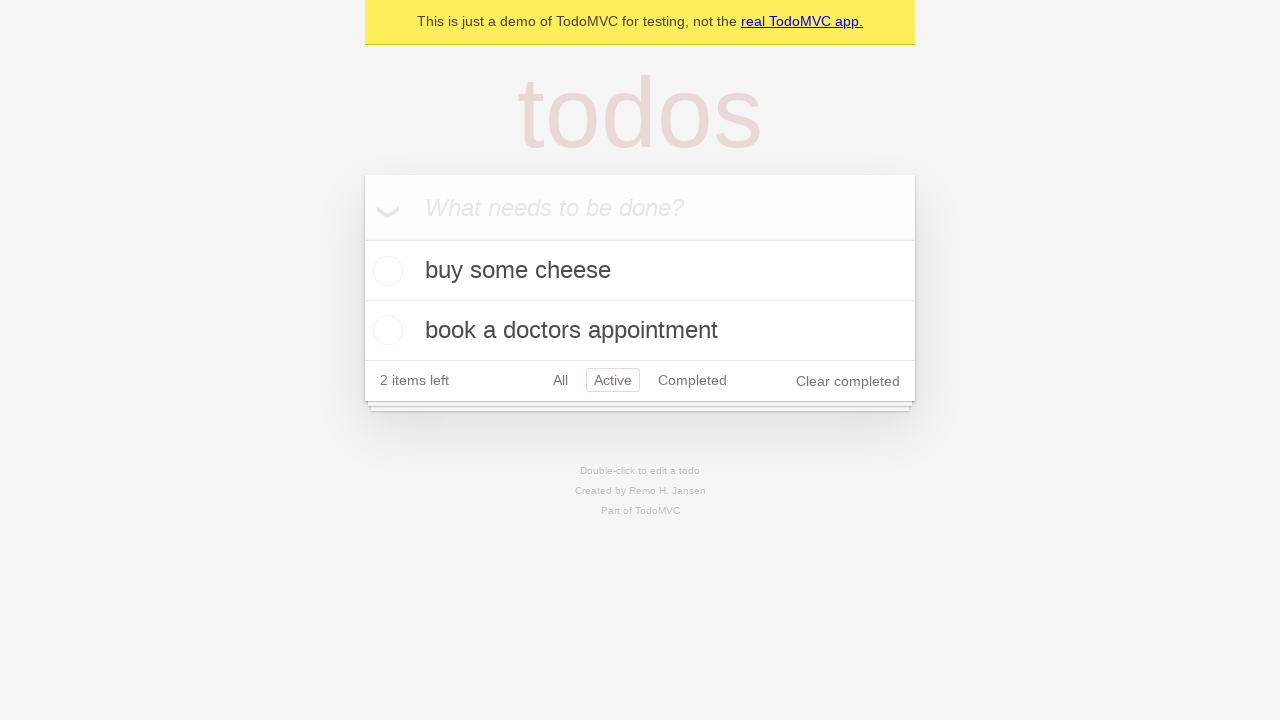

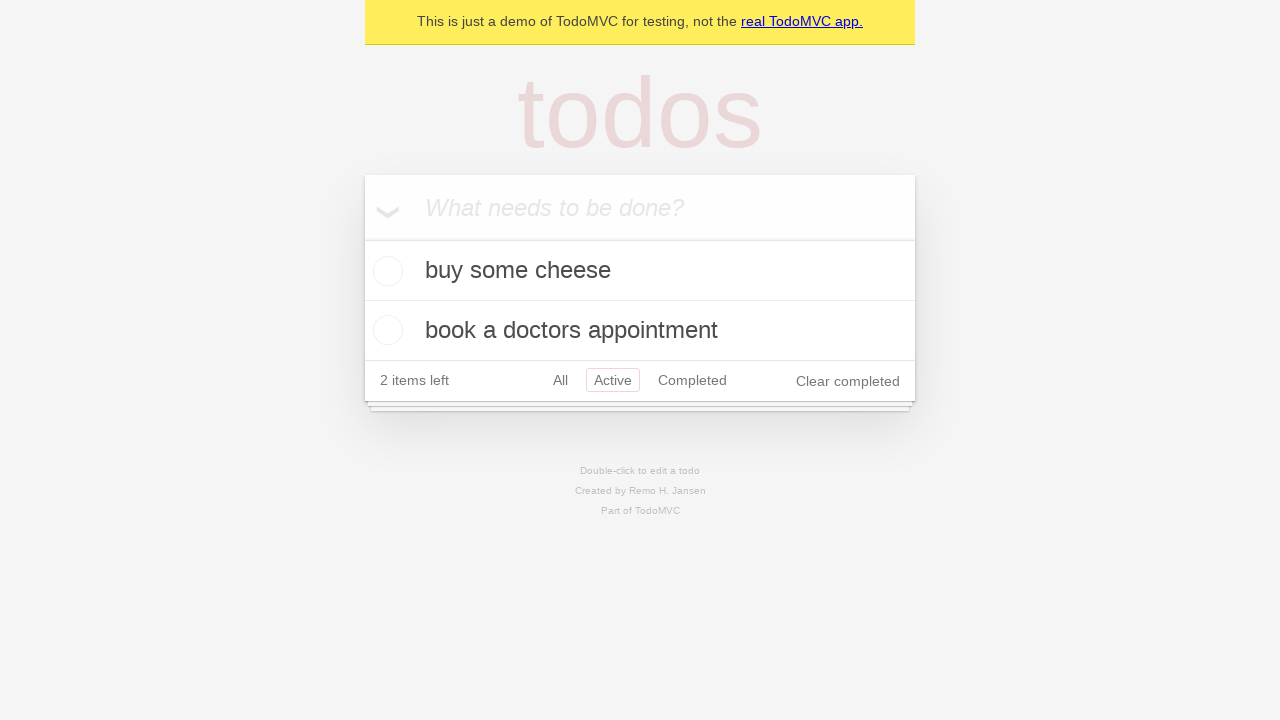